Tests that entered text is trimmed when saving an edit

Starting URL: https://demo.playwright.dev/todomvc

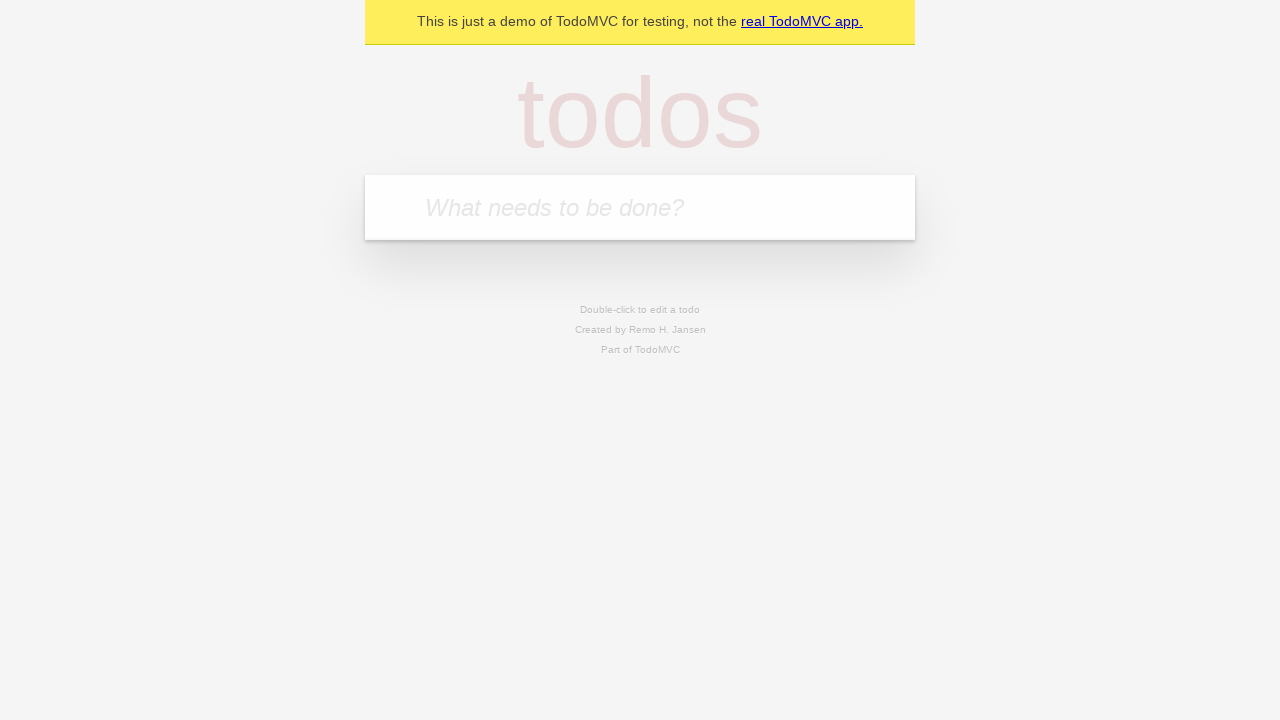

Filled todo input with 'buy some cheese' on internal:attr=[placeholder="What needs to be done?"i]
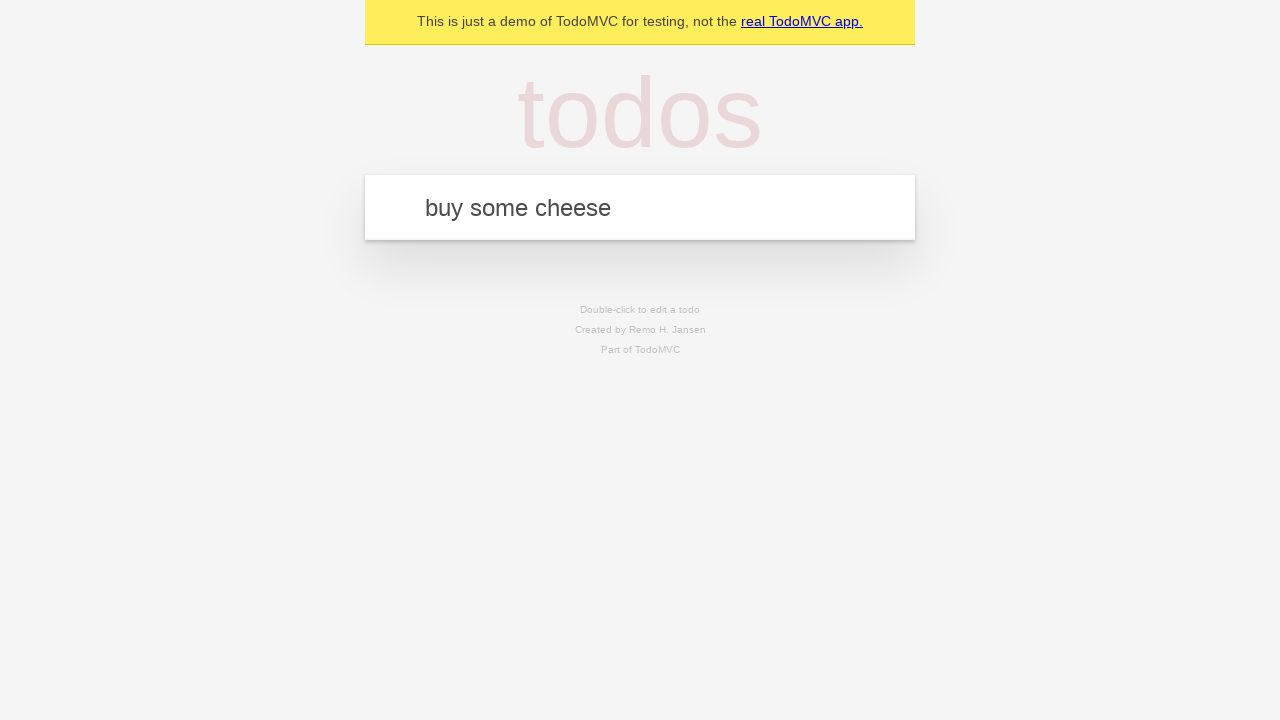

Pressed Enter to create first todo on internal:attr=[placeholder="What needs to be done?"i]
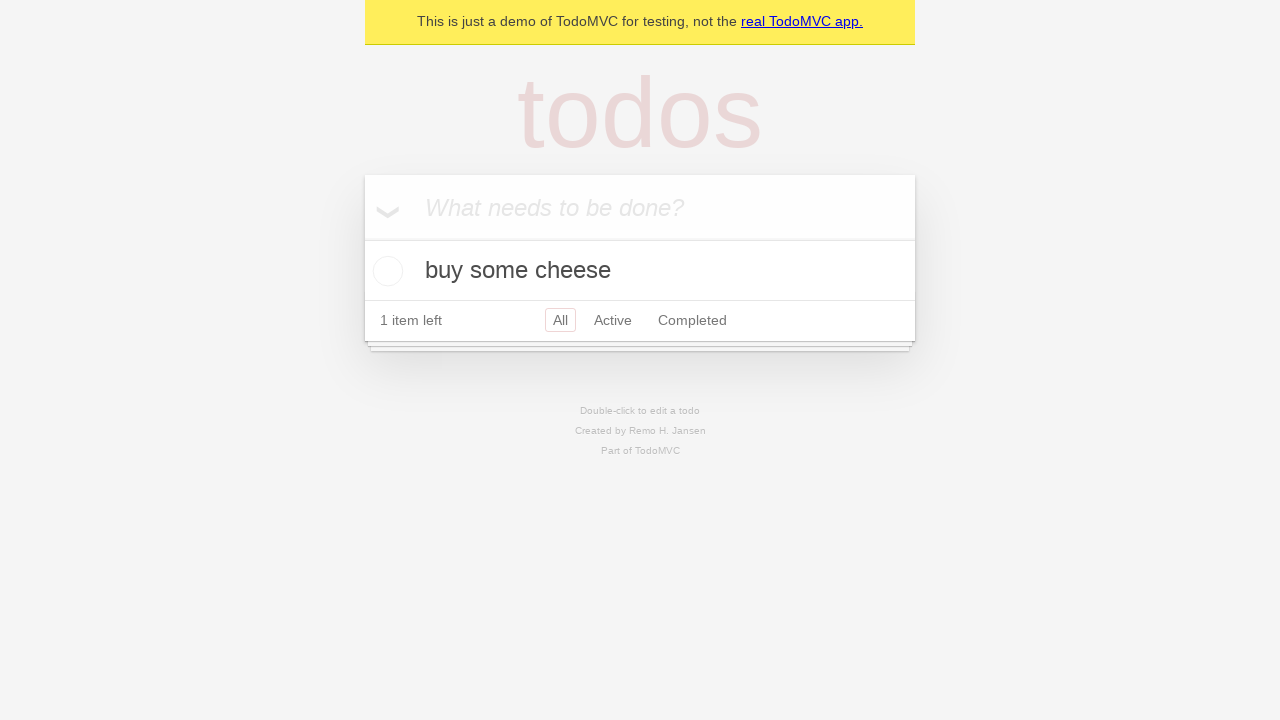

Filled todo input with 'feed the cat' on internal:attr=[placeholder="What needs to be done?"i]
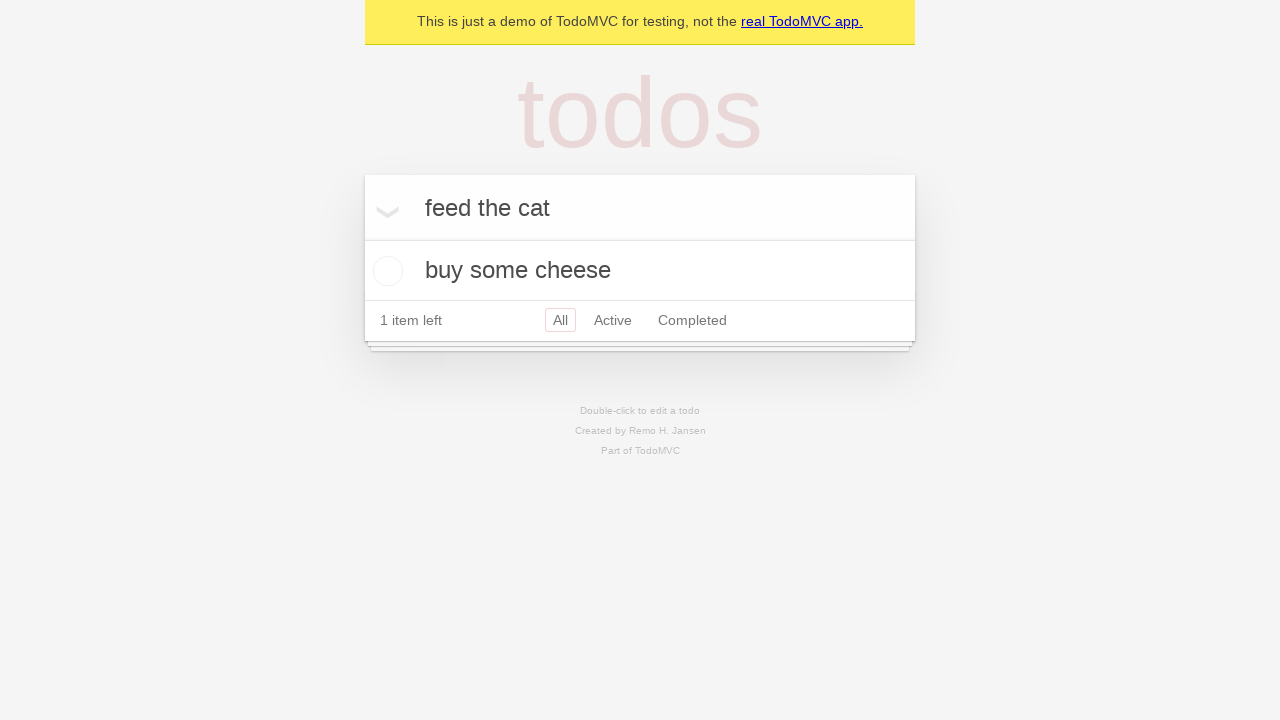

Pressed Enter to create second todo on internal:attr=[placeholder="What needs to be done?"i]
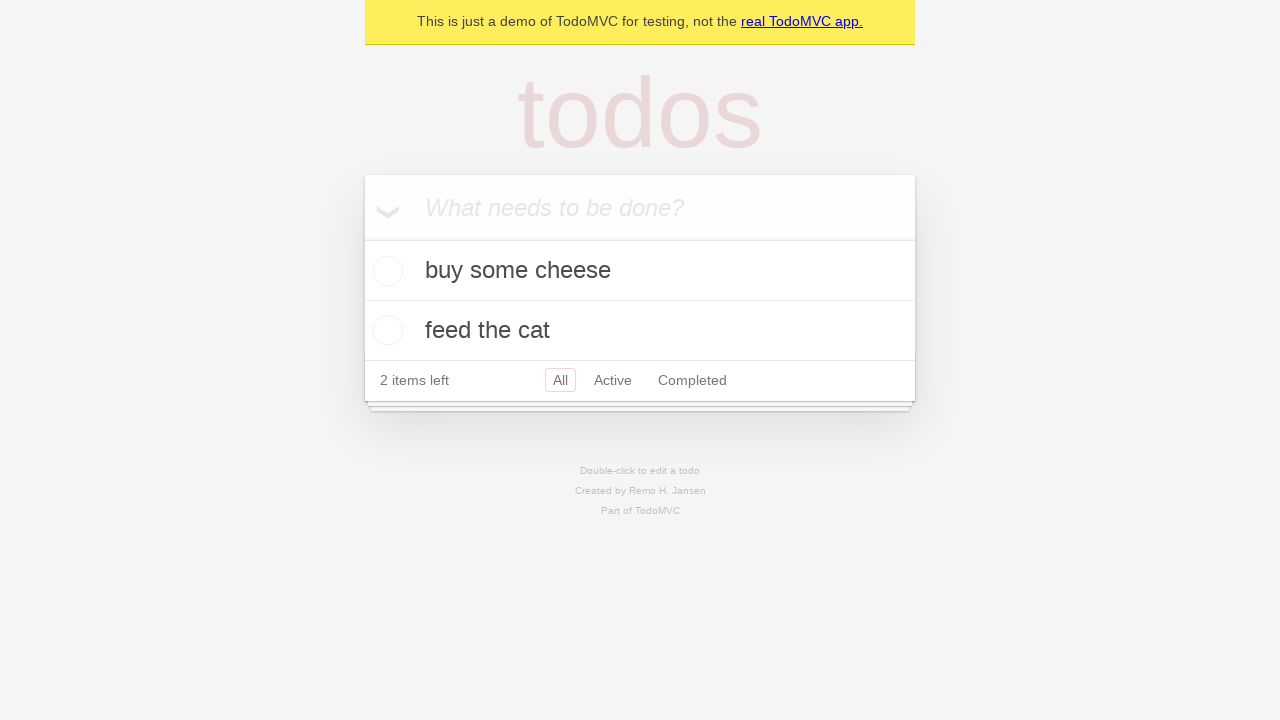

Filled todo input with 'book a doctors appointment' on internal:attr=[placeholder="What needs to be done?"i]
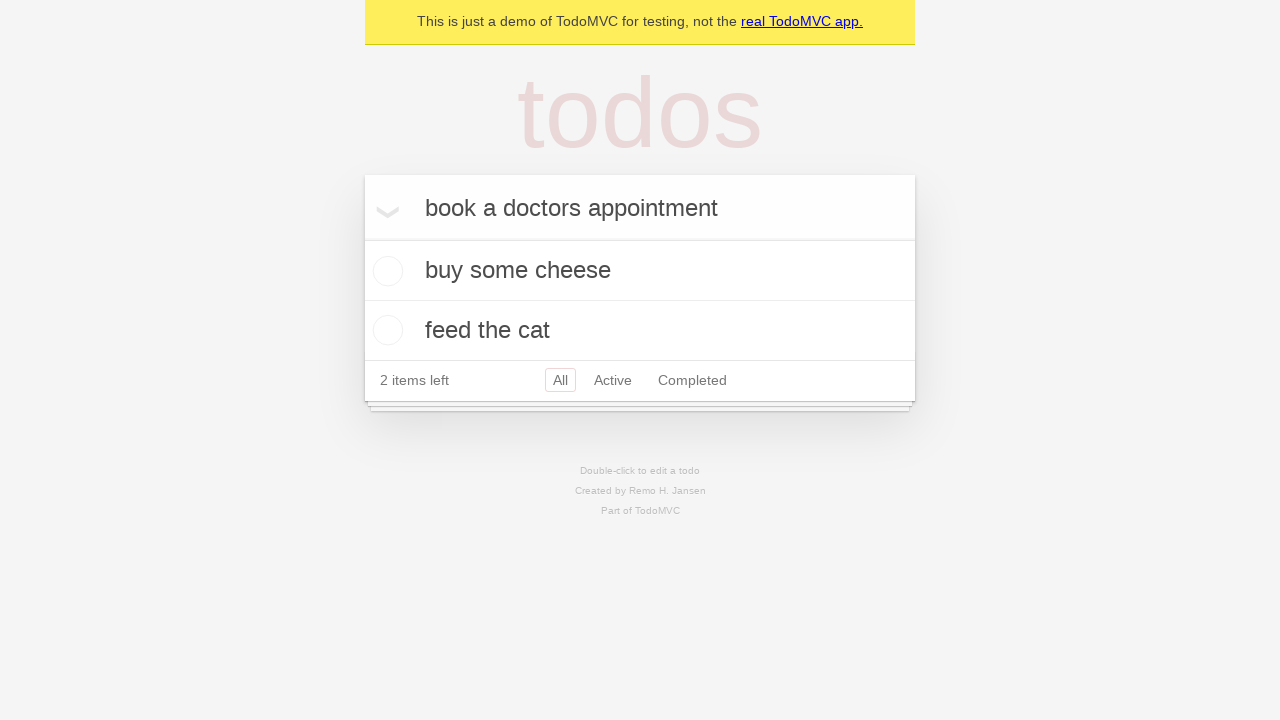

Pressed Enter to create third todo on internal:attr=[placeholder="What needs to be done?"i]
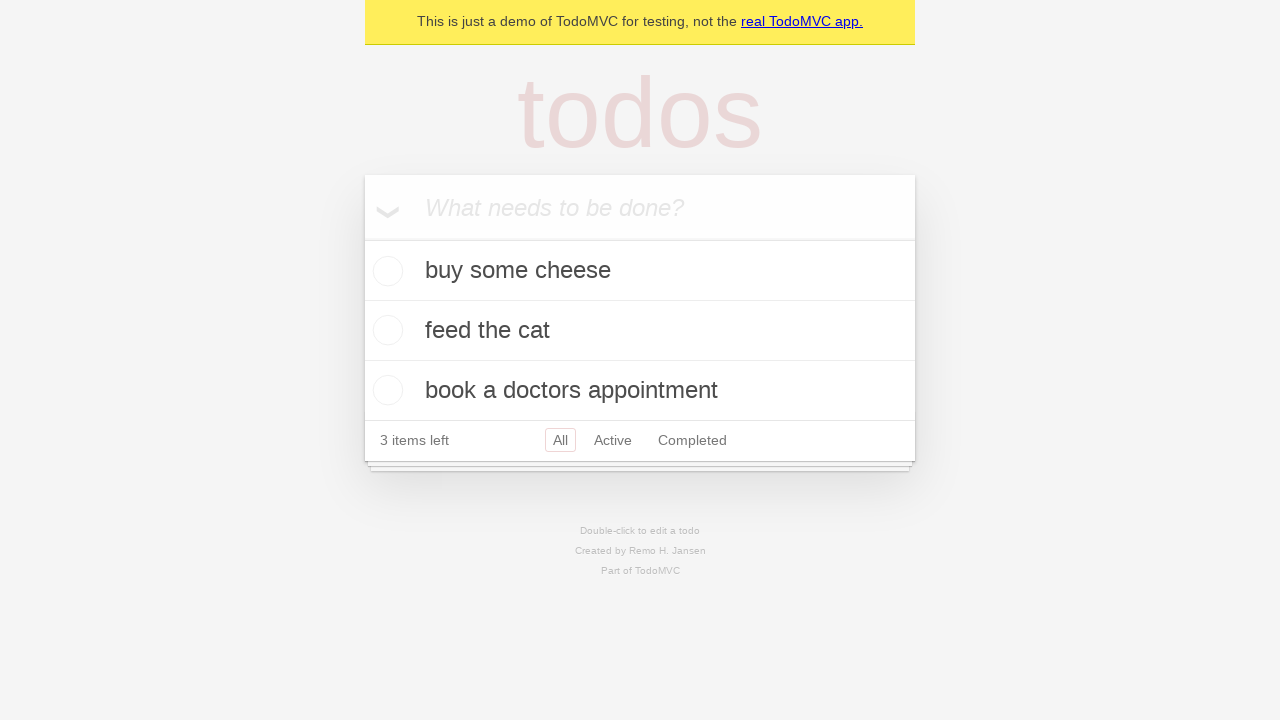

Double-clicked second todo to enter edit mode at (640, 331) on [data-testid='todo-item'] >> nth=1
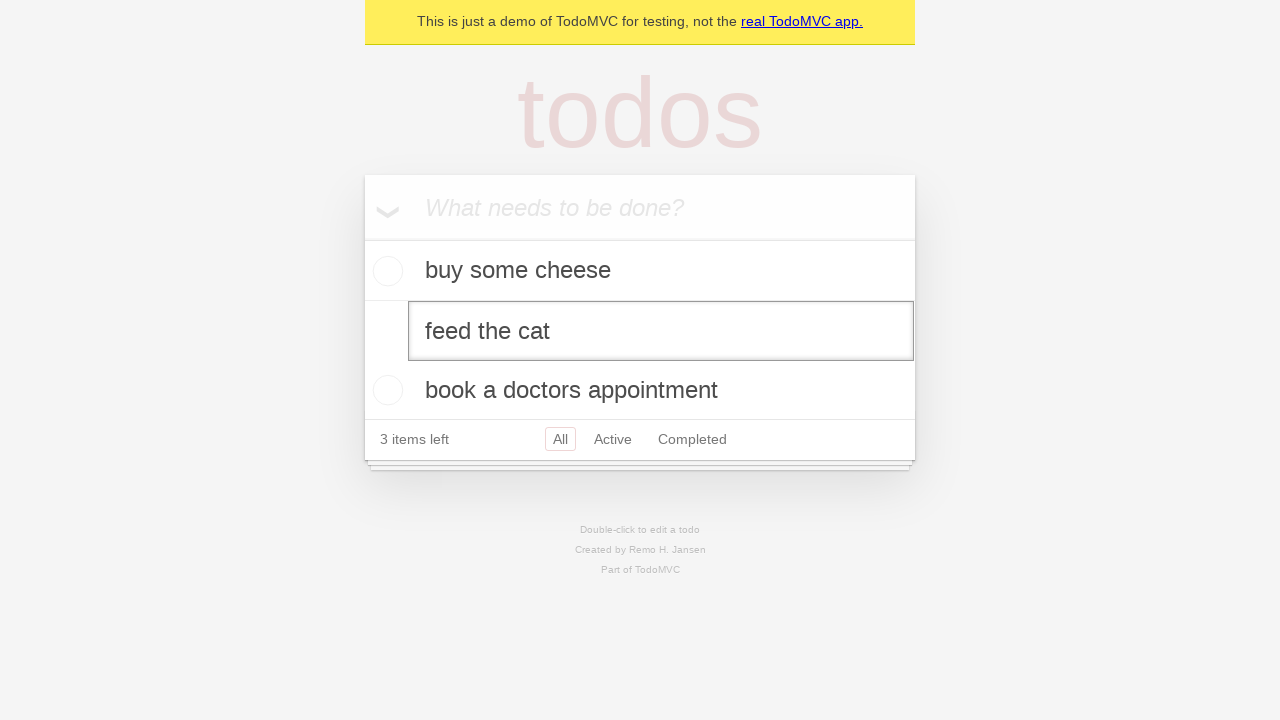

Filled edit field with text containing leading and trailing spaces on [data-testid='todo-item'] >> nth=1 >> internal:role=textbox[name="Edit"i]
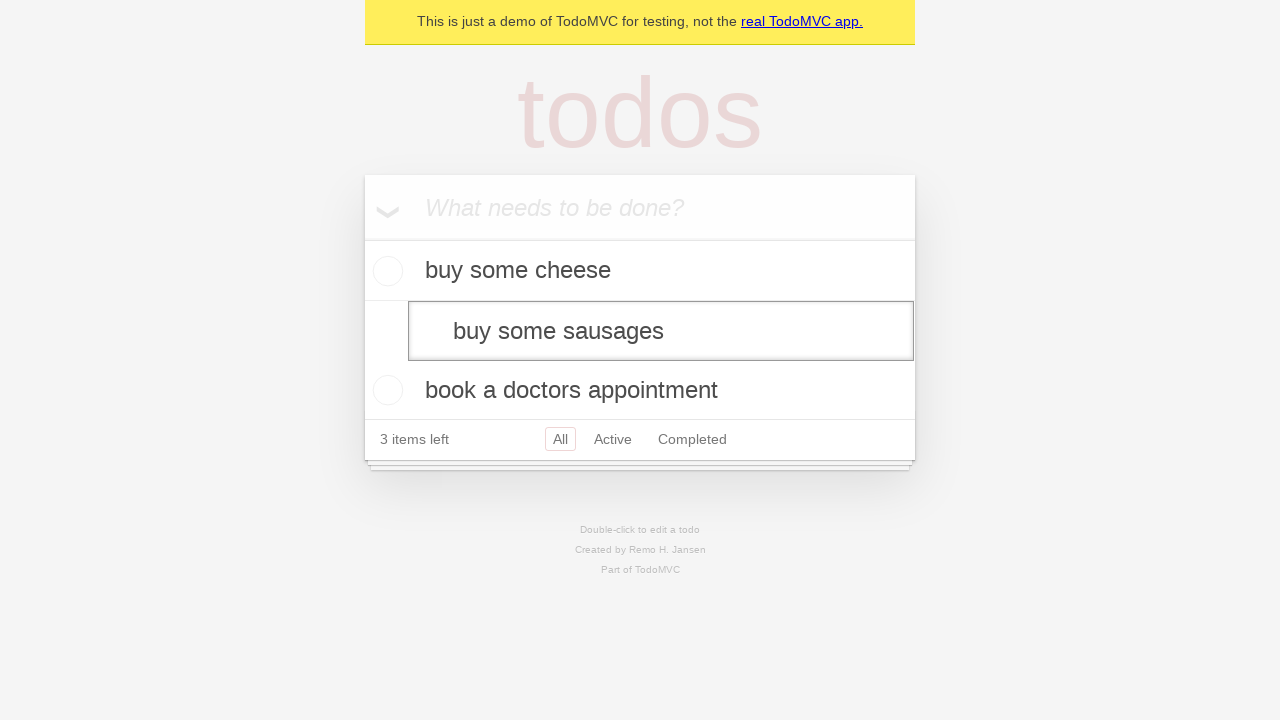

Pressed Enter to save edited todo, verifying text is trimmed on [data-testid='todo-item'] >> nth=1 >> internal:role=textbox[name="Edit"i]
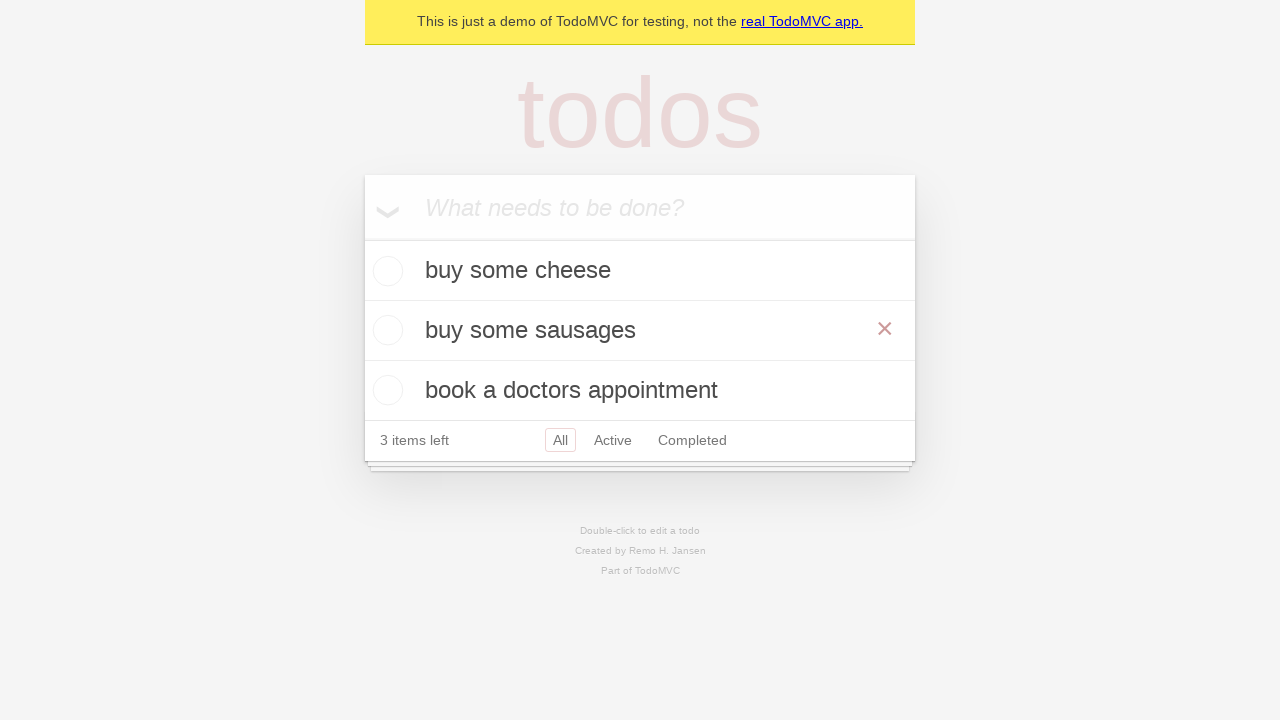

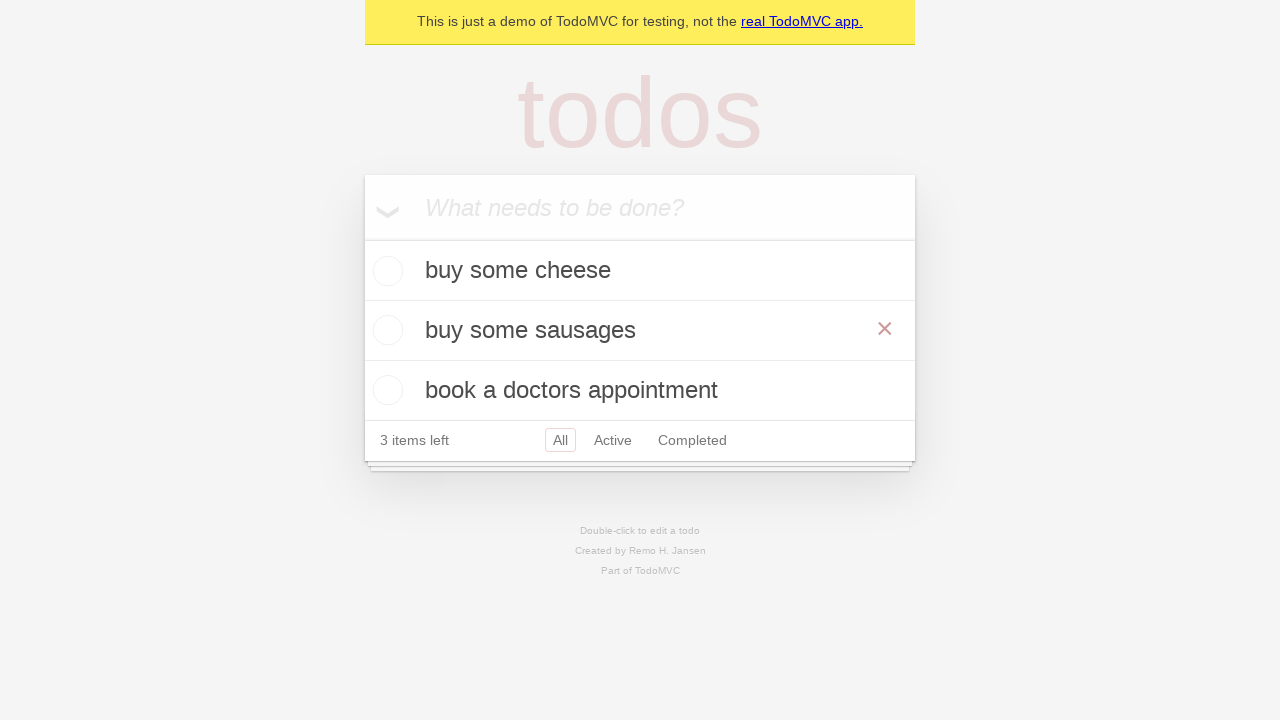